Tests JavaScript execution capabilities on a practice automation page by filling input fields, scrolling to elements, and clicking buttons using both JavaScript execution and standard browser actions.

Starting URL: https://www.rahulshettyacademy.com/AutomationPractice/

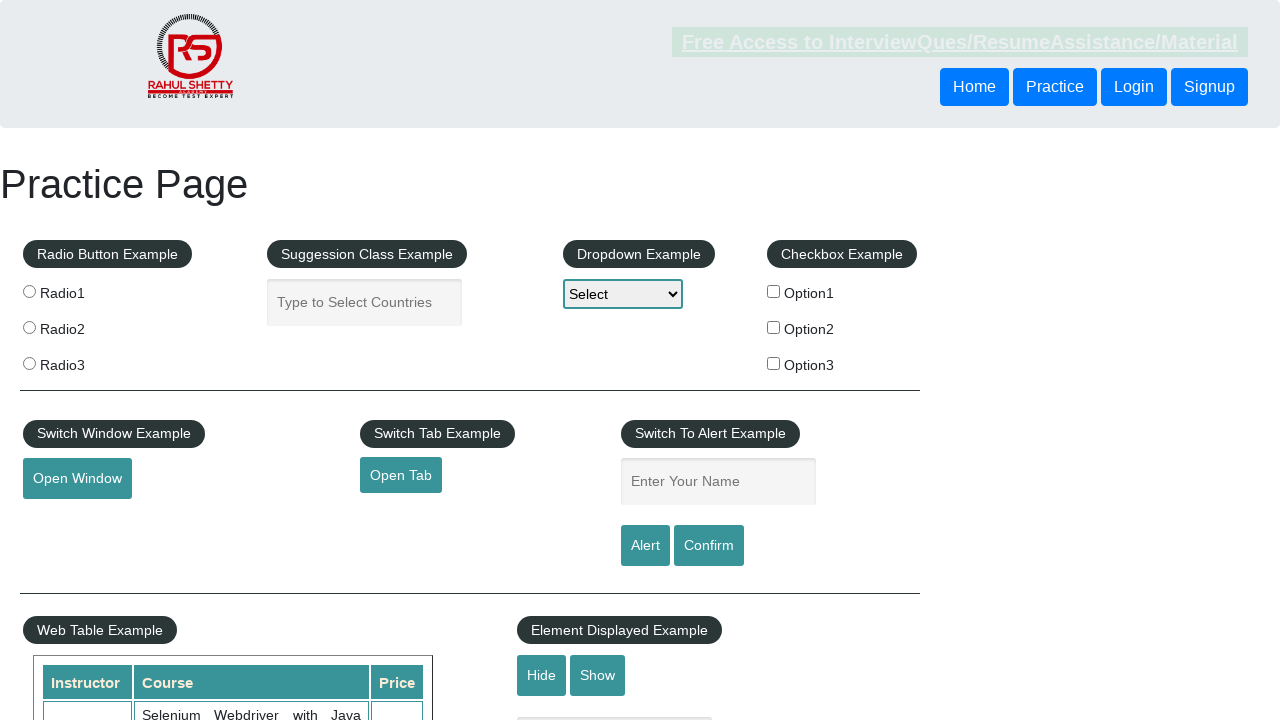

Filled name input field with 'Shruthi' using JavaScript
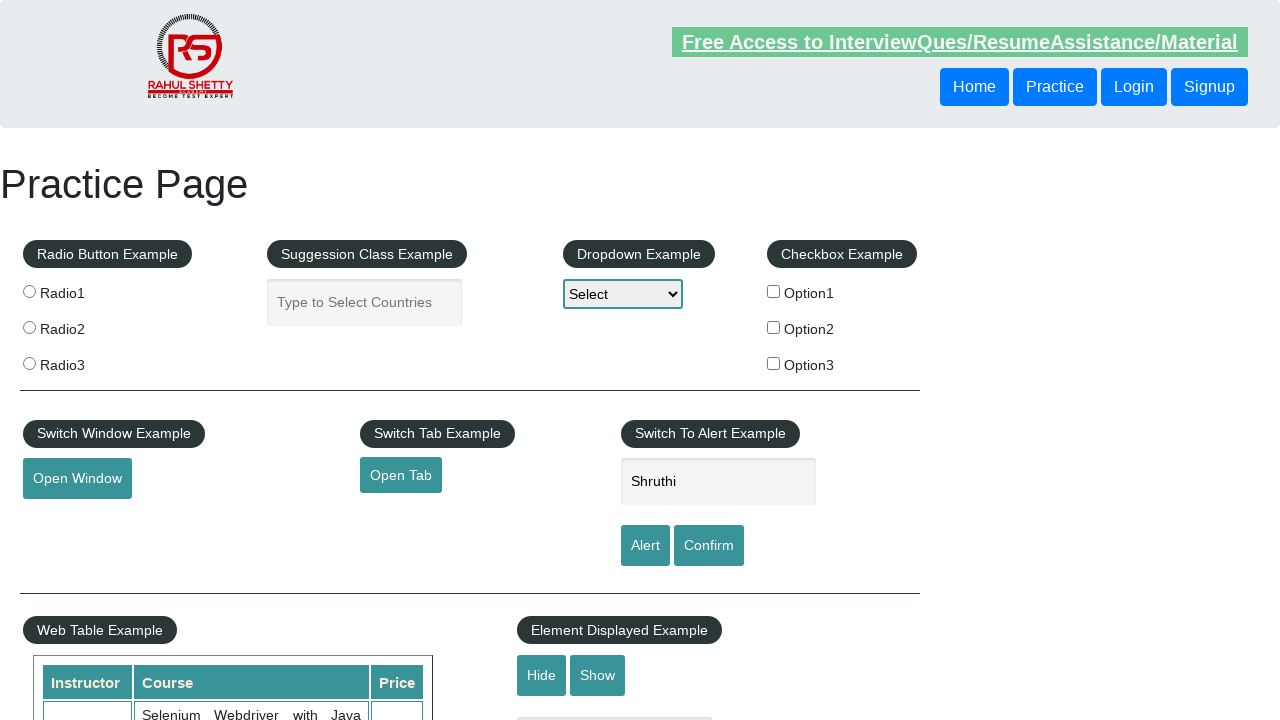

Applied red solid border styling to name field
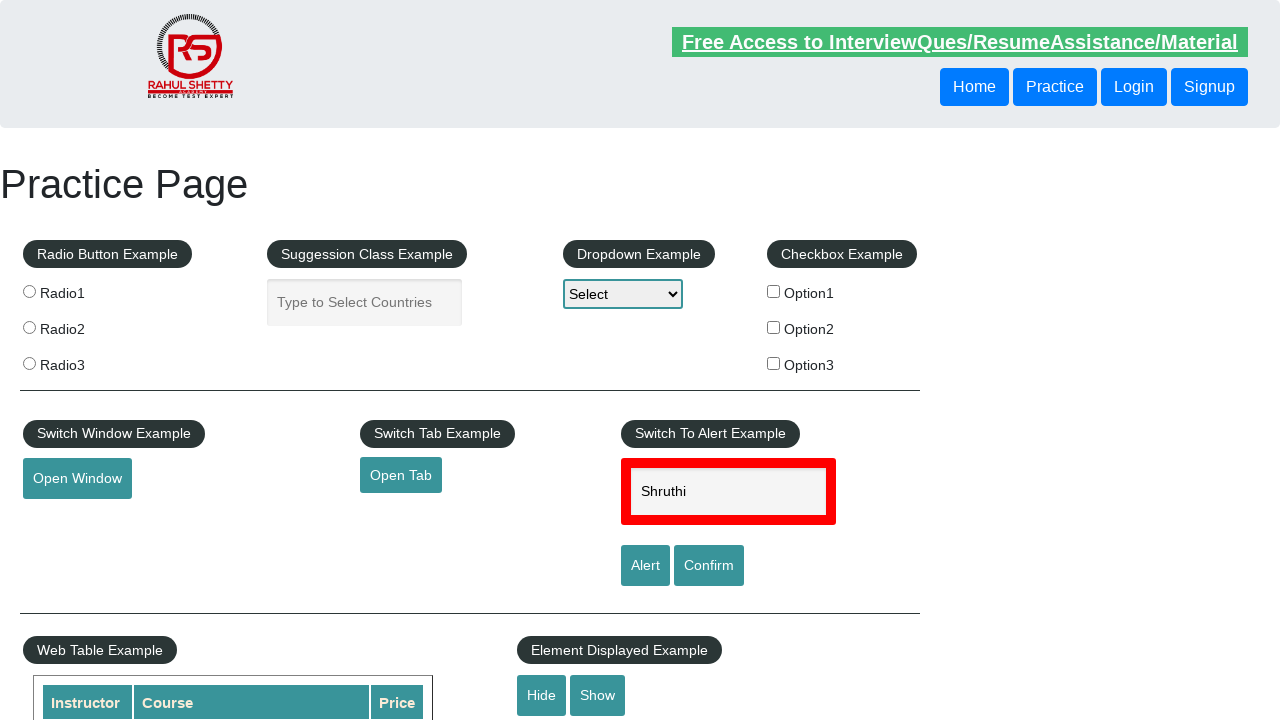

Applied yellow background styling to name field
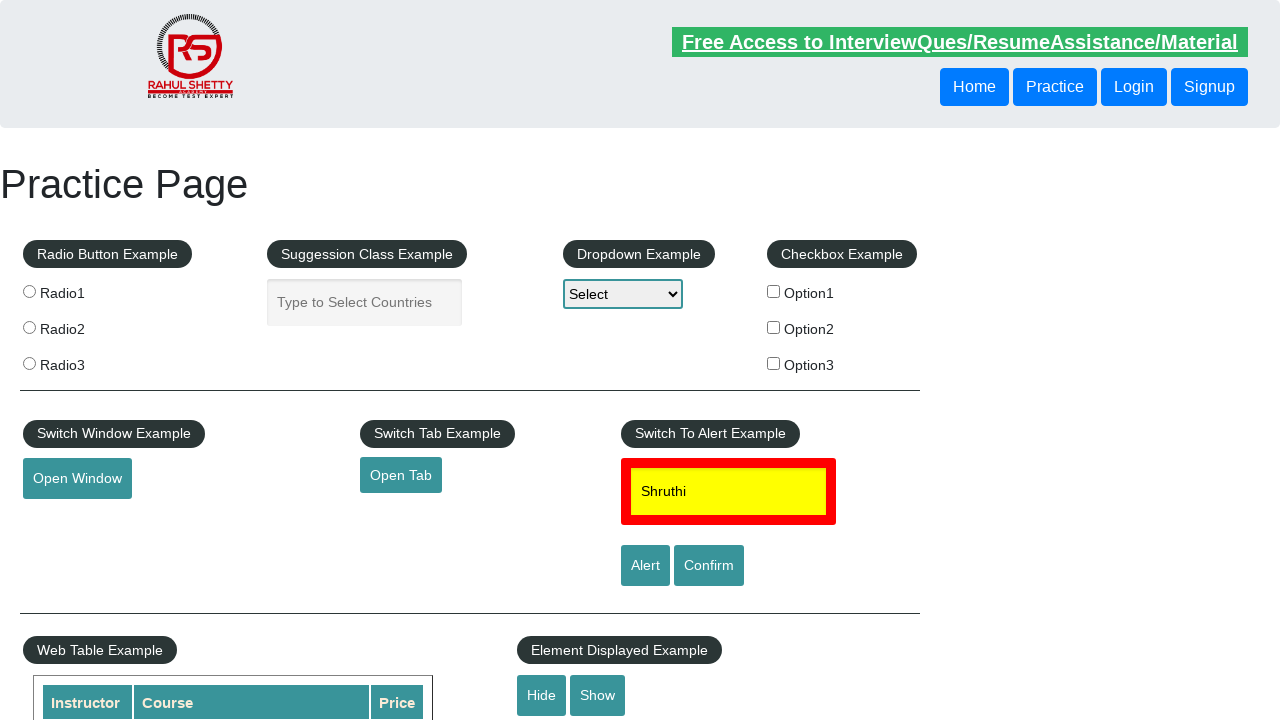

Scrolled to displayed-text input element
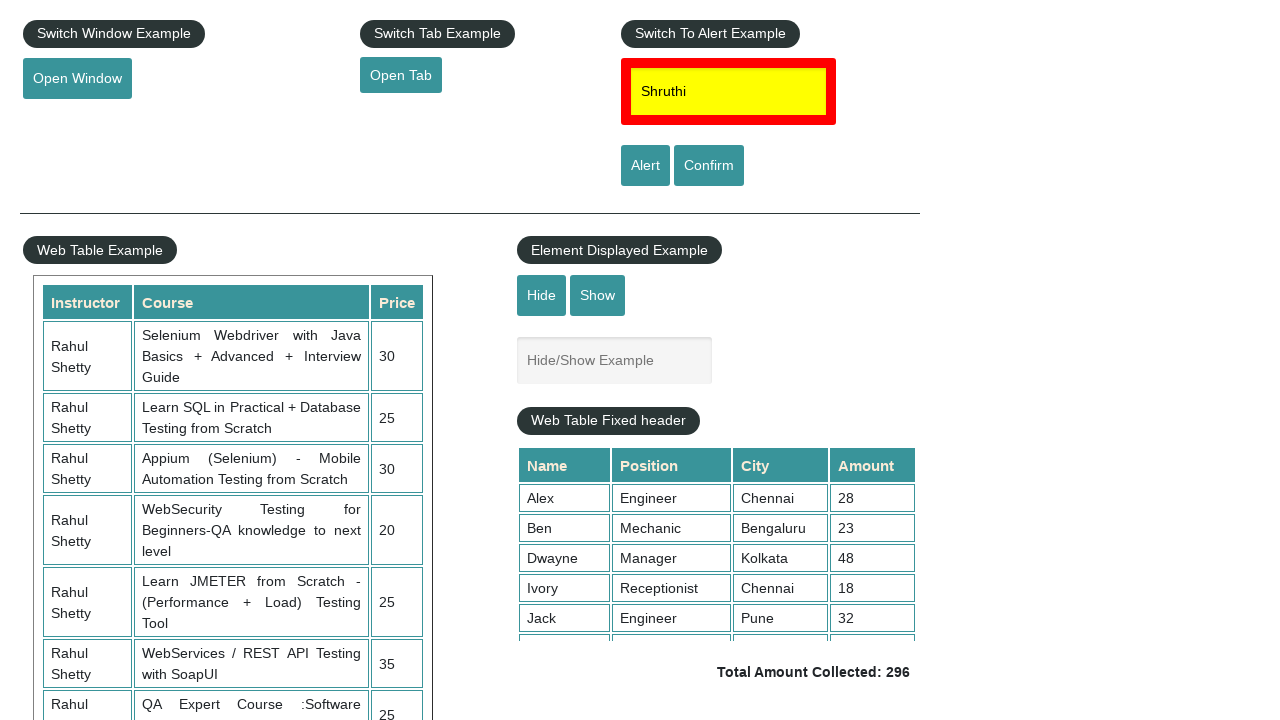

Applied red dotted border styling to displayed-text field
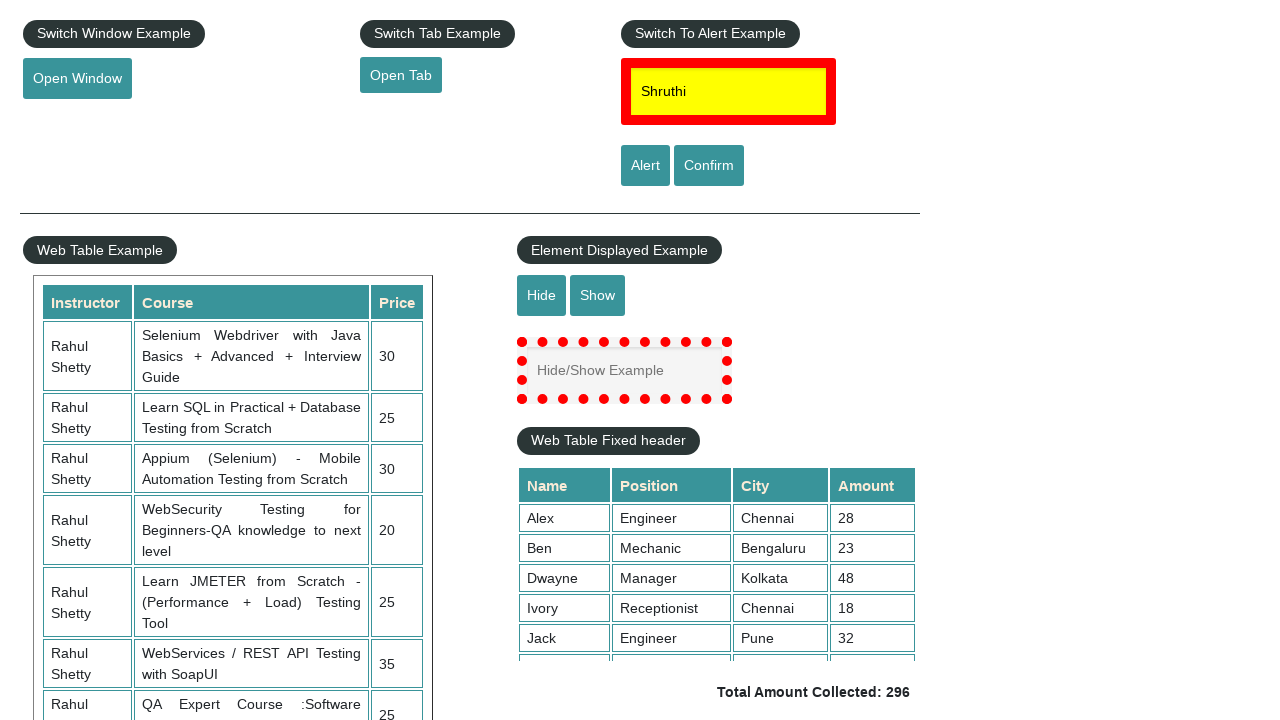

Filled displayed-text input field with 'Shruthi' using JavaScript
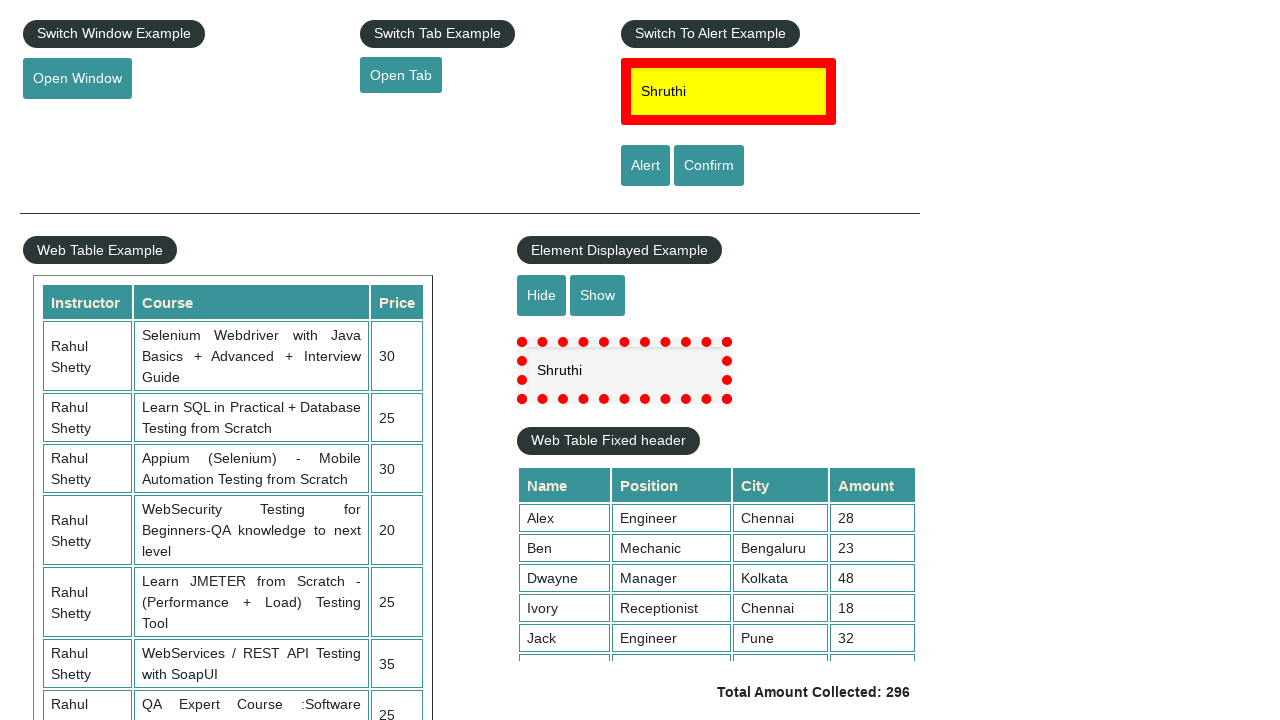

Clicked show-textbox button using JavaScript
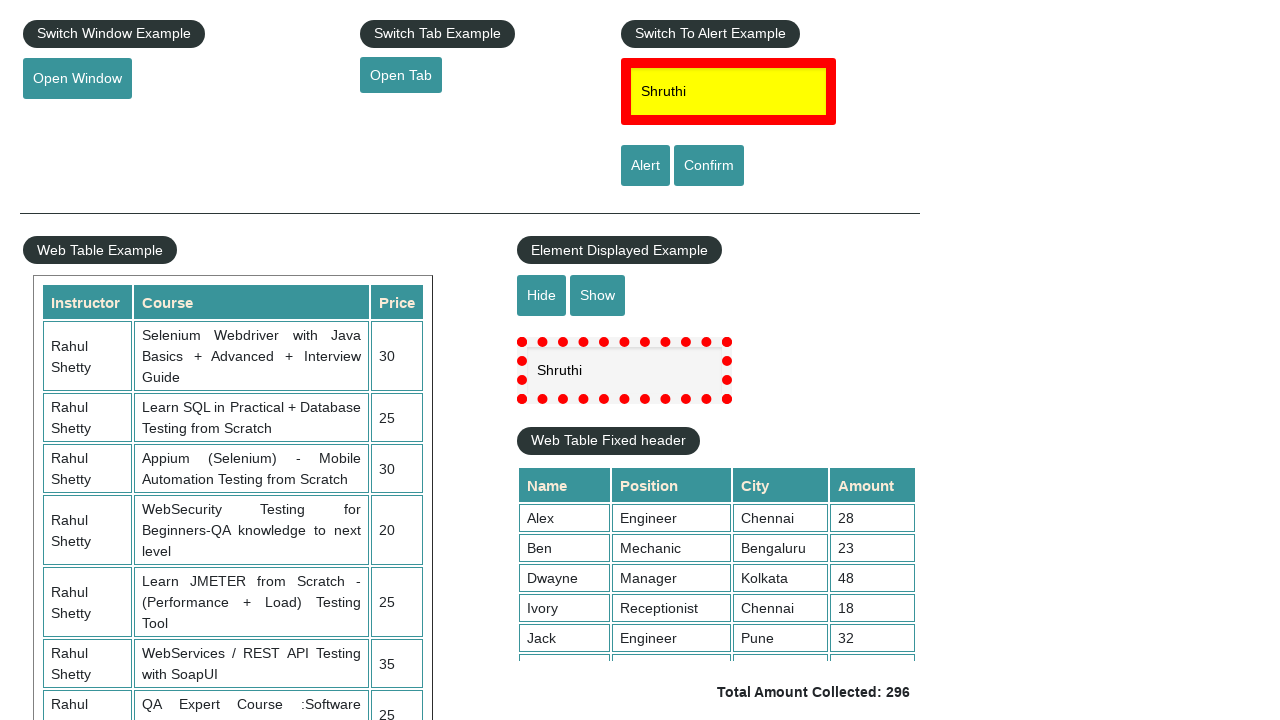

Scrolled to bottom of page
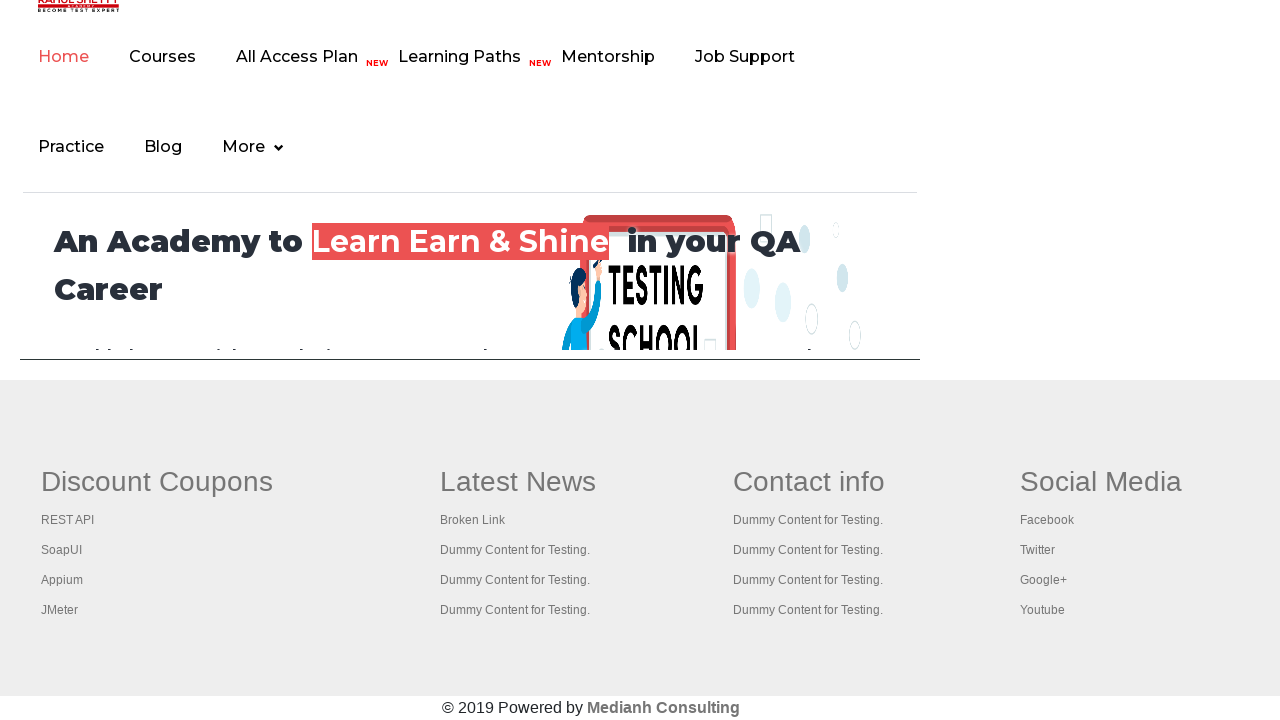

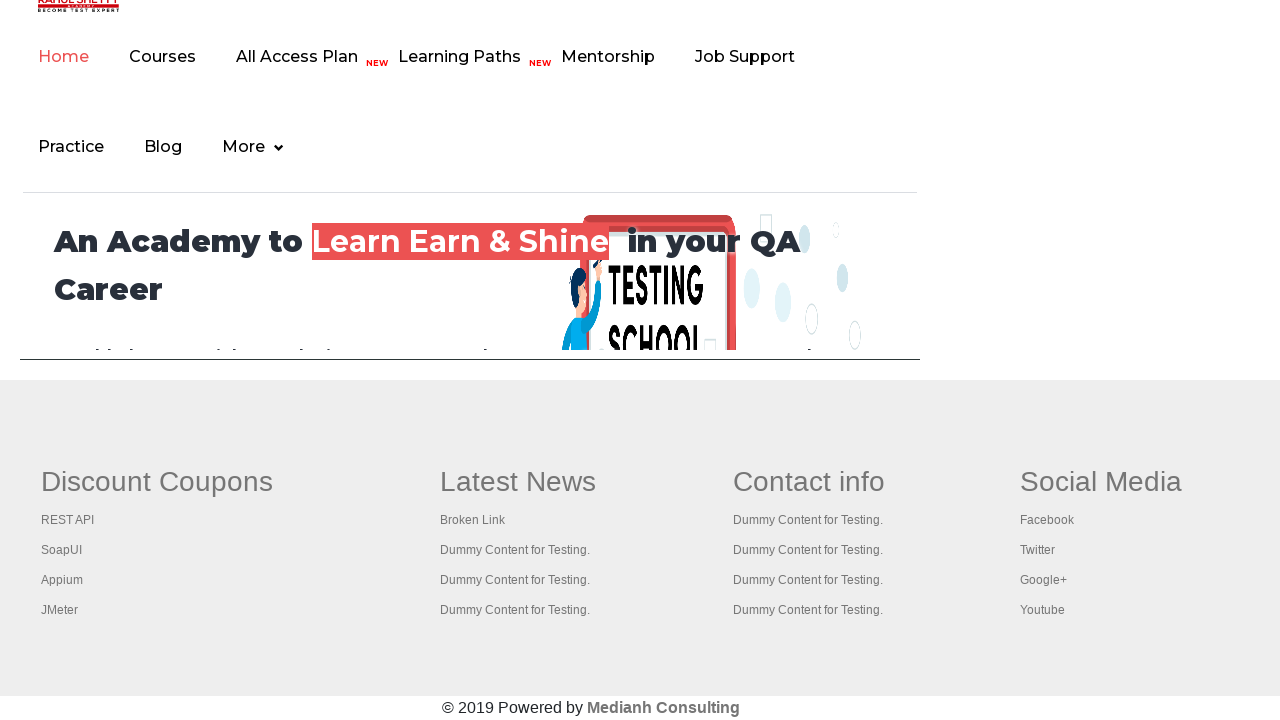